Navigates to a Kabaddi stats website, clicks on the Stats link, and waits for the tackle points table to load to verify the stats page displays correctly.

Starting URL: https://dplkabaddi.vercel.app/

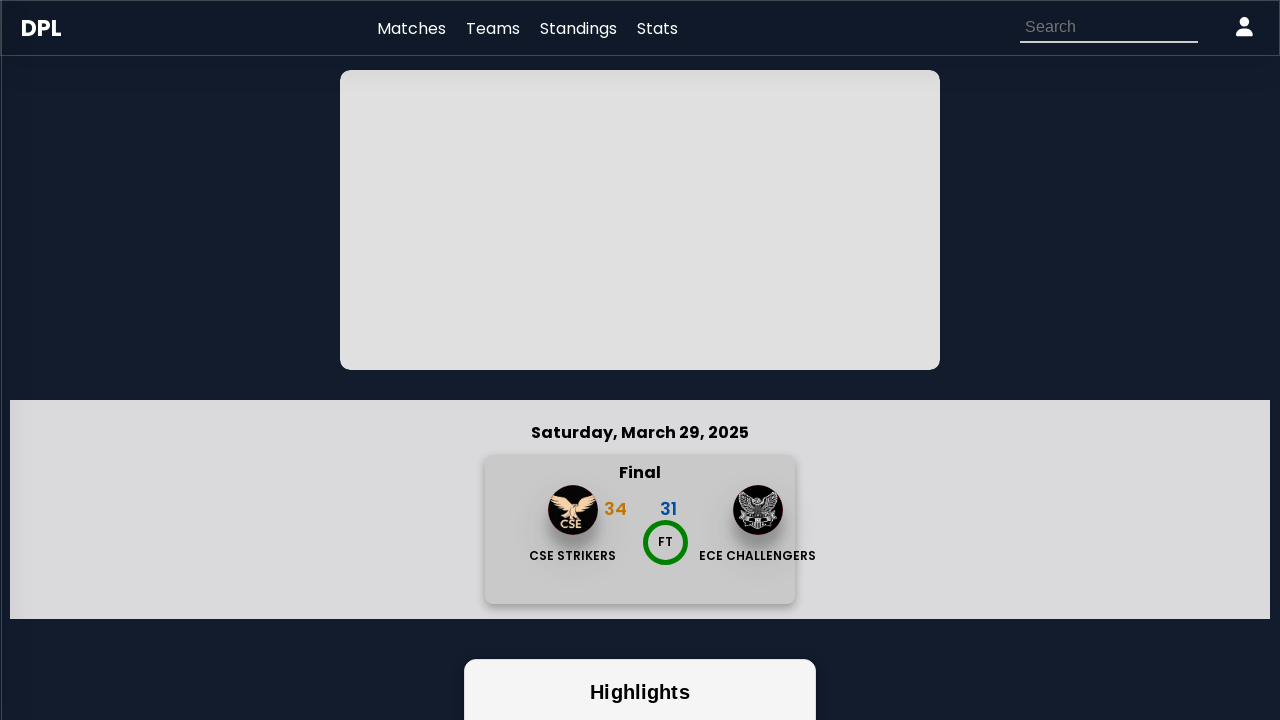

Clicked on the Stats link to navigate to stats page at (658, 28) on text=Stats
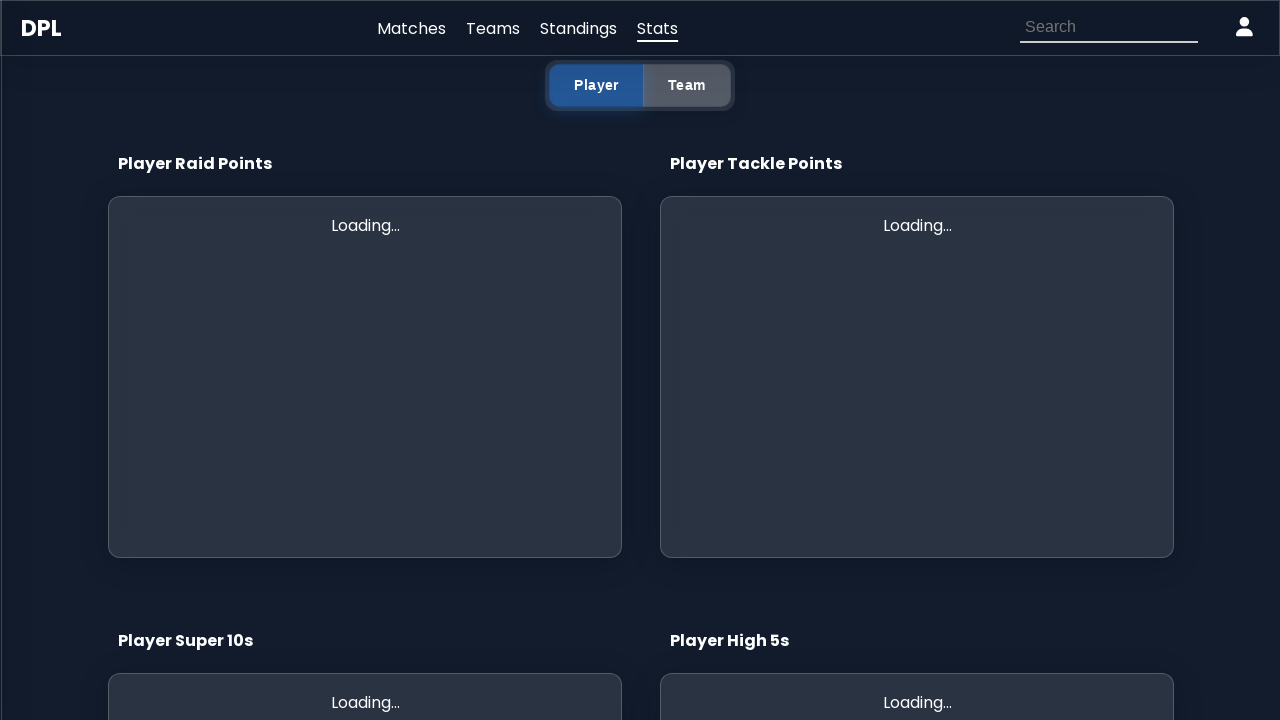

Tackle points table loaded
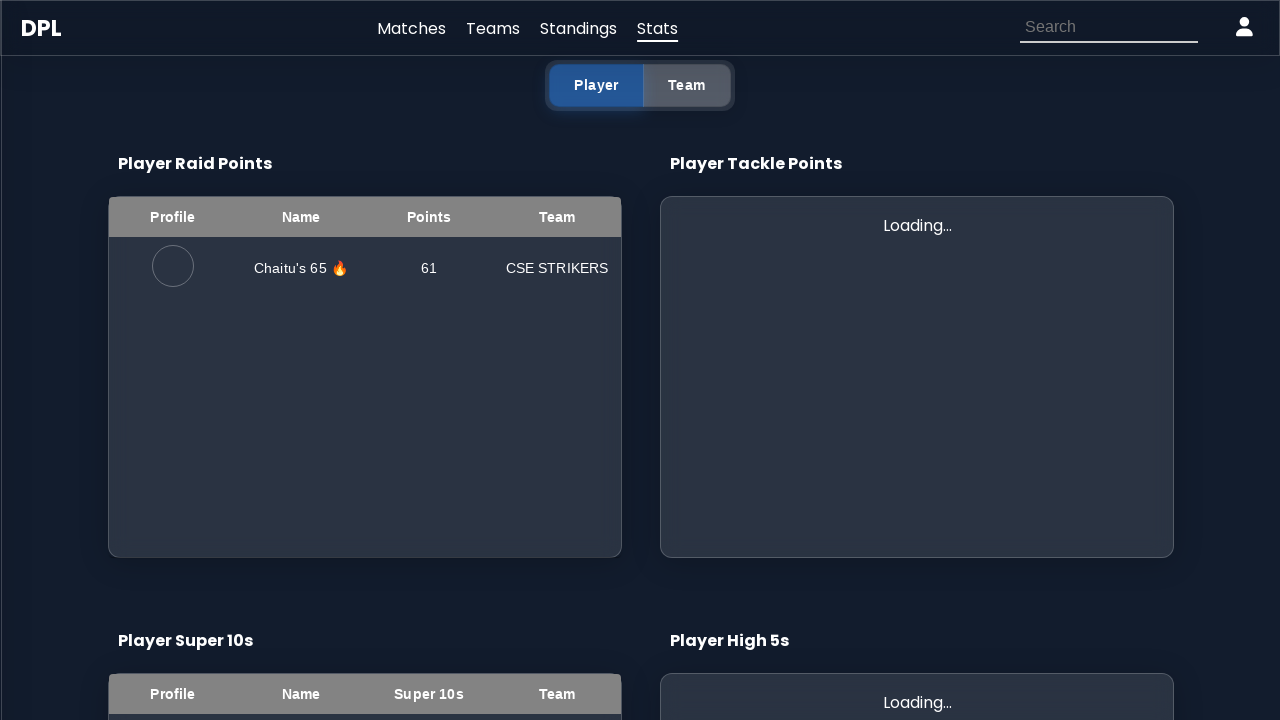

Table rows are present, stats page displays correctly
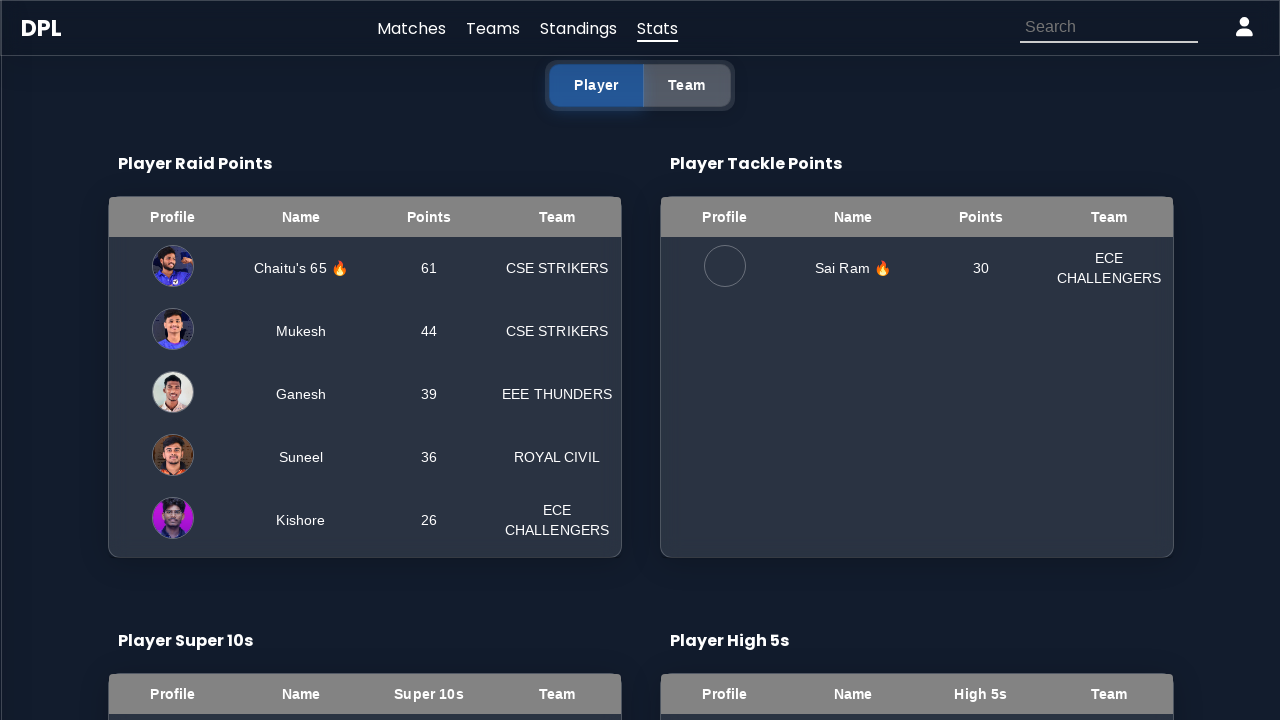

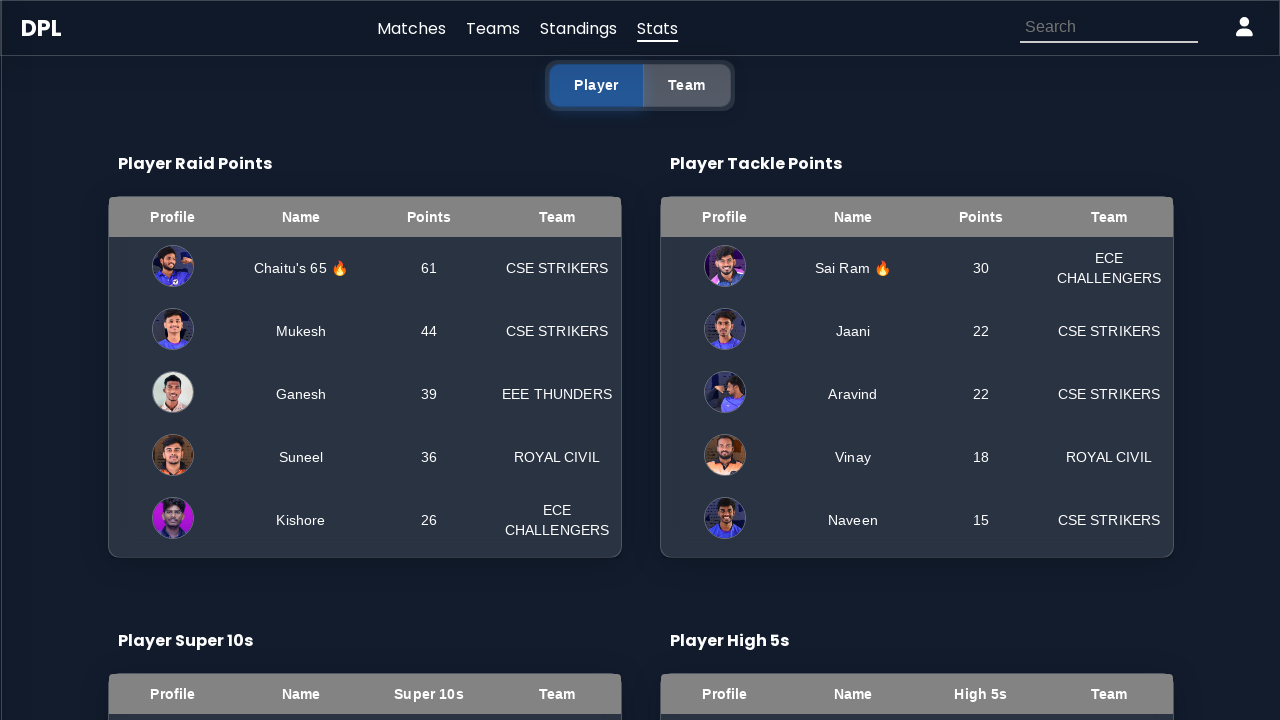